Navigates to the Istock.Link login page and verifies that the page title equals 'Istock.Link'

Starting URL: https://messenger.istock.link/login

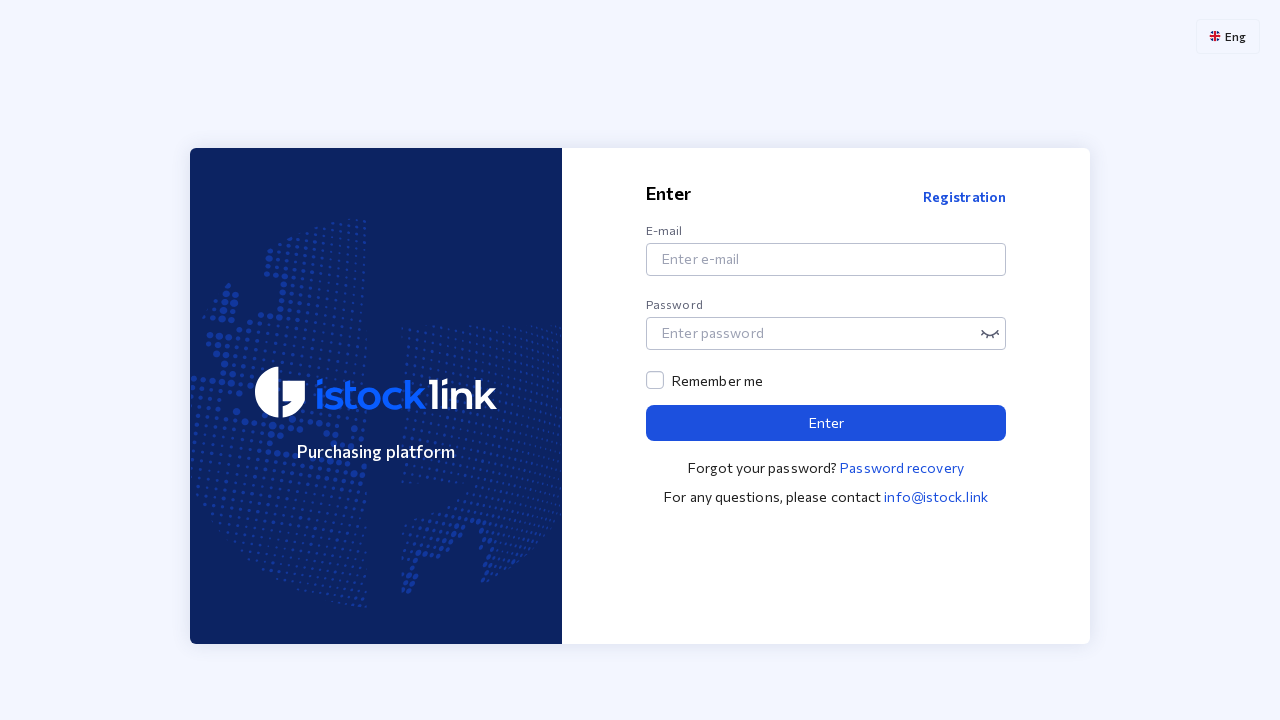

Navigated to Istock.Link login page at https://messenger.istock.link/login
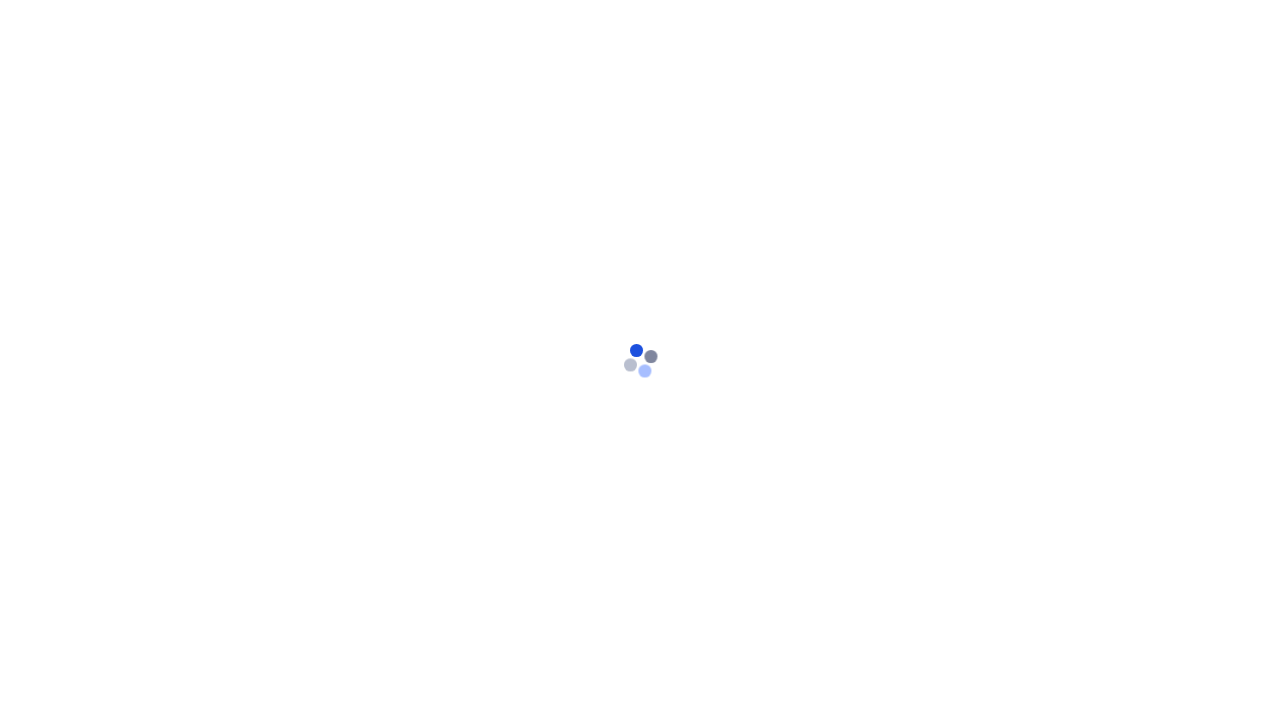

Waited for page to reach domcontentloaded state
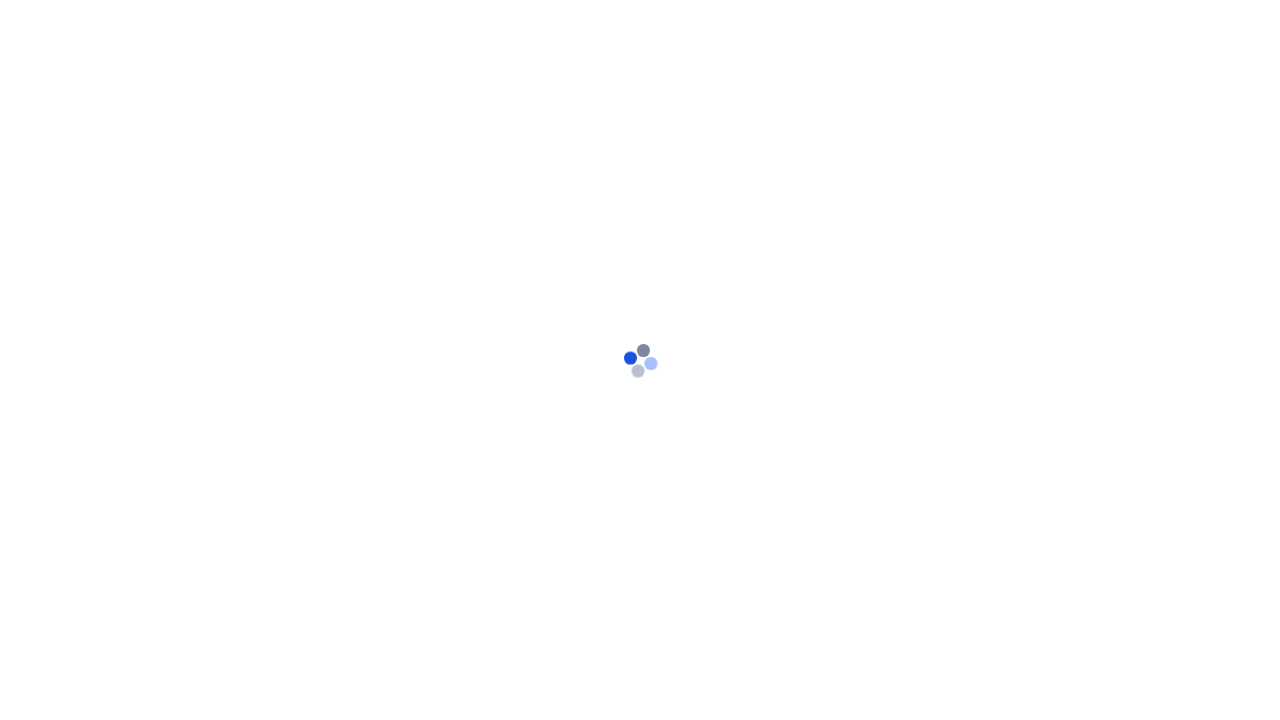

Verified page title equals 'Istock.Link'
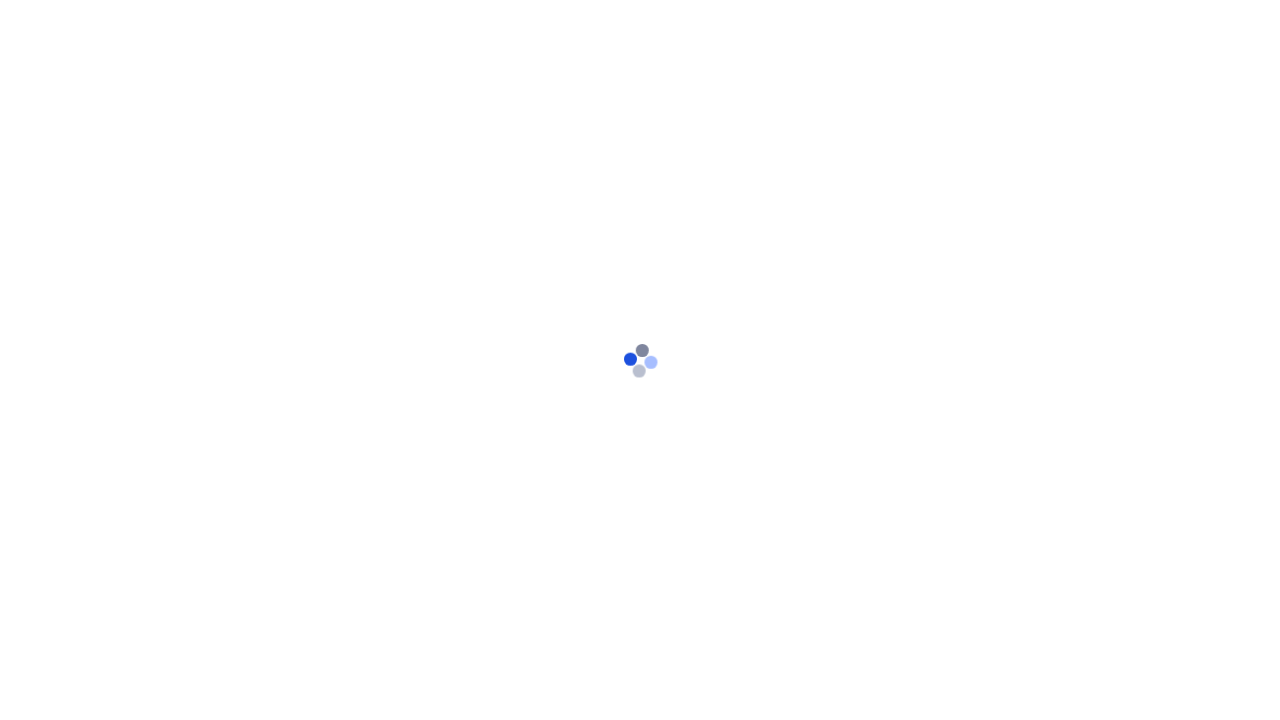

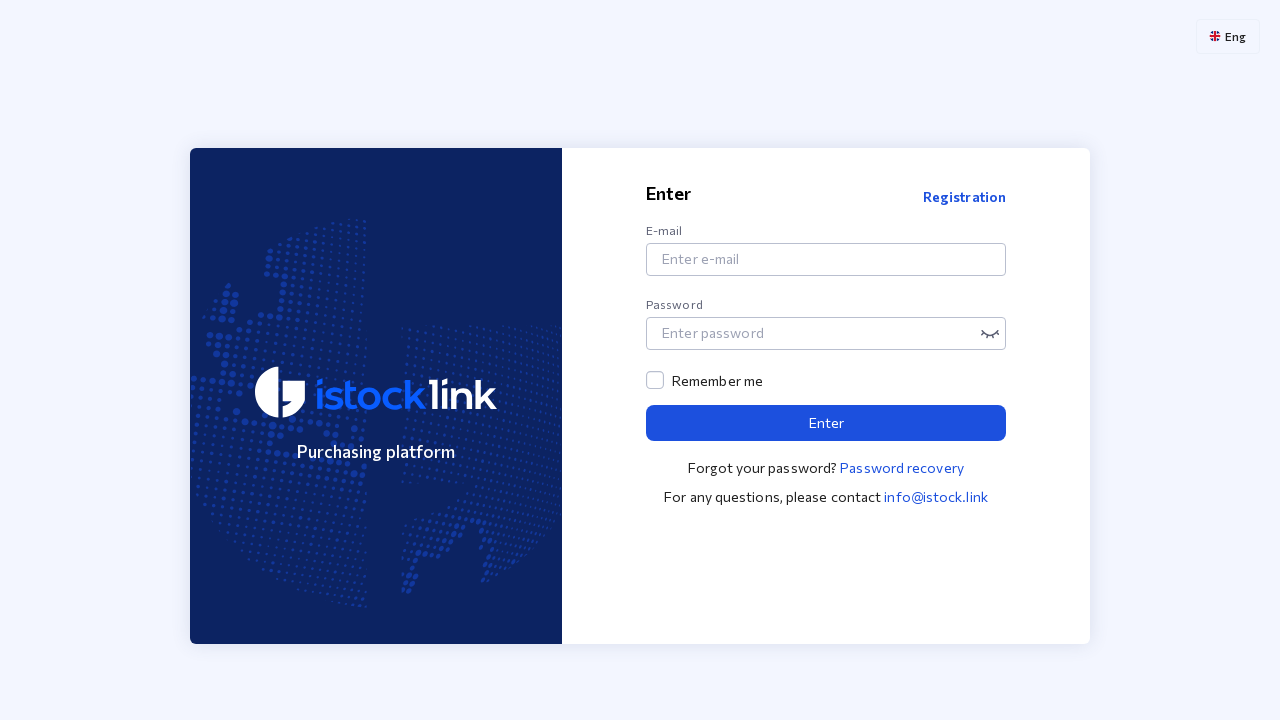